Tests clicking Home navigation and verifying redirect to homepage

Starting URL: https://webshop-agil-testautomatiserare.netlify.app/products

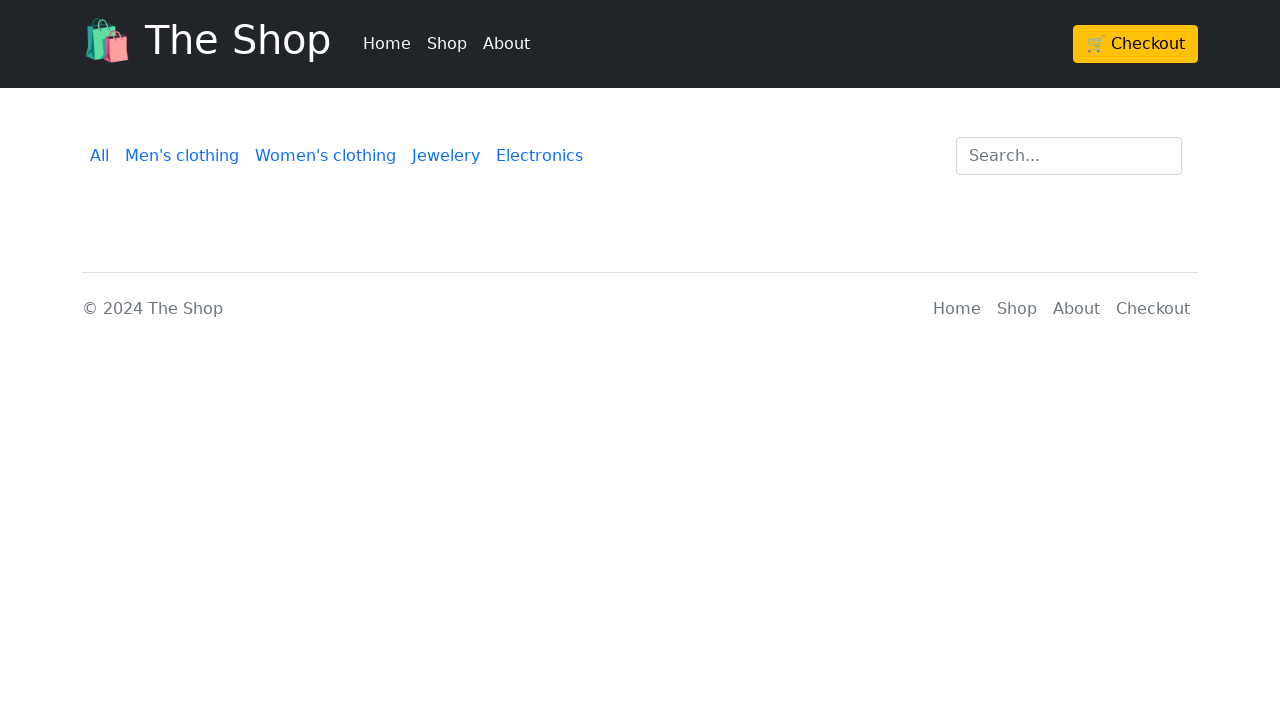

Home navigation element became visible
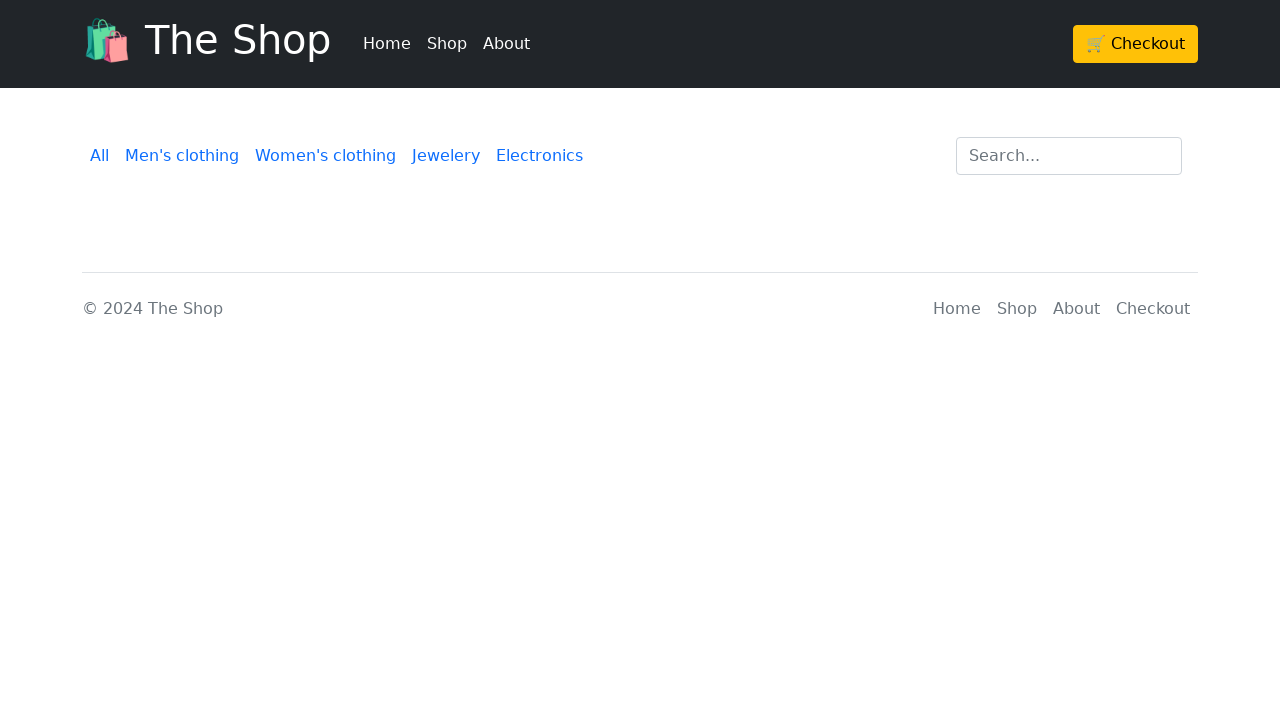

Clicked Home navigation link at (387, 44) on li:nth-child(1)
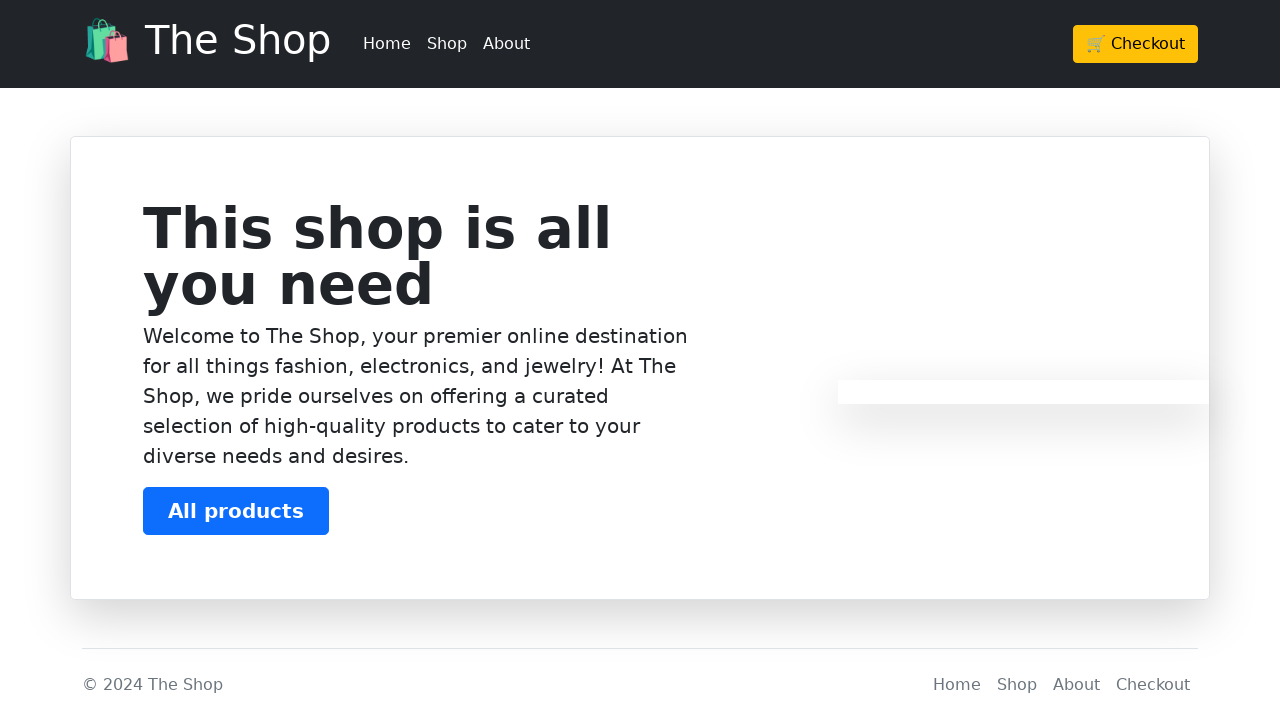

Navigated to homepage at https://webshop-agil-testautomatiserare.netlify.app/
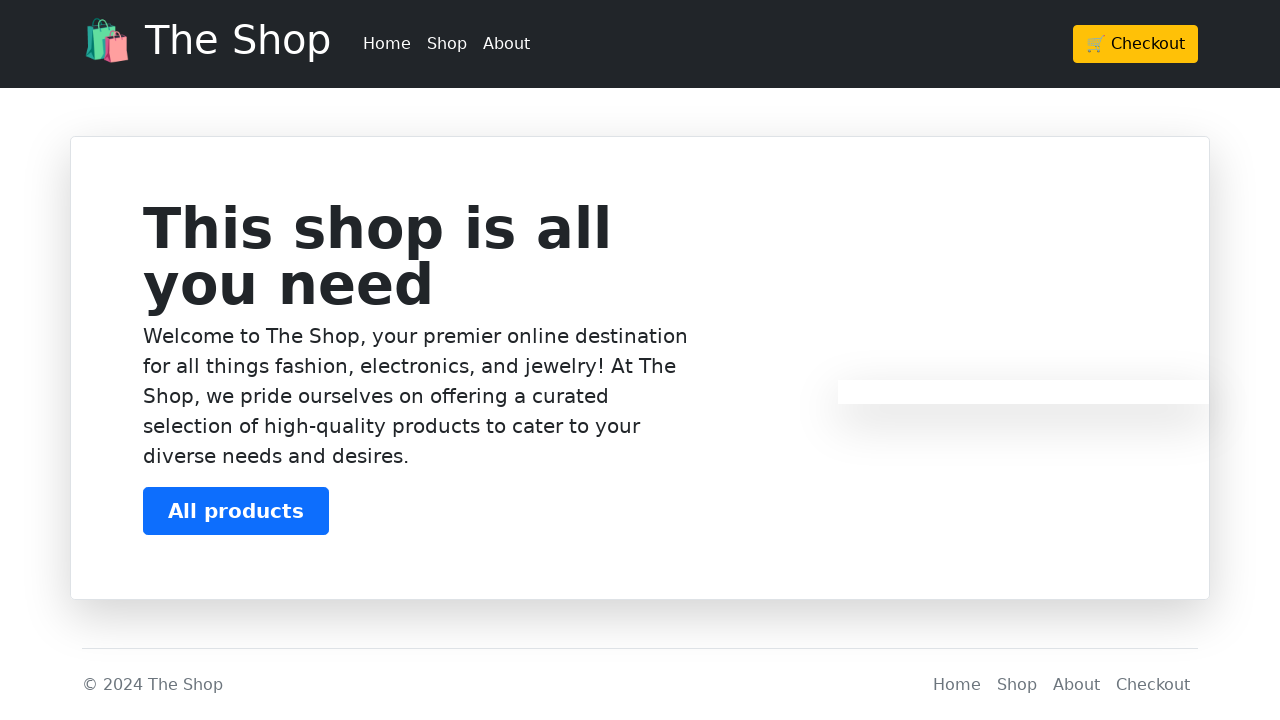

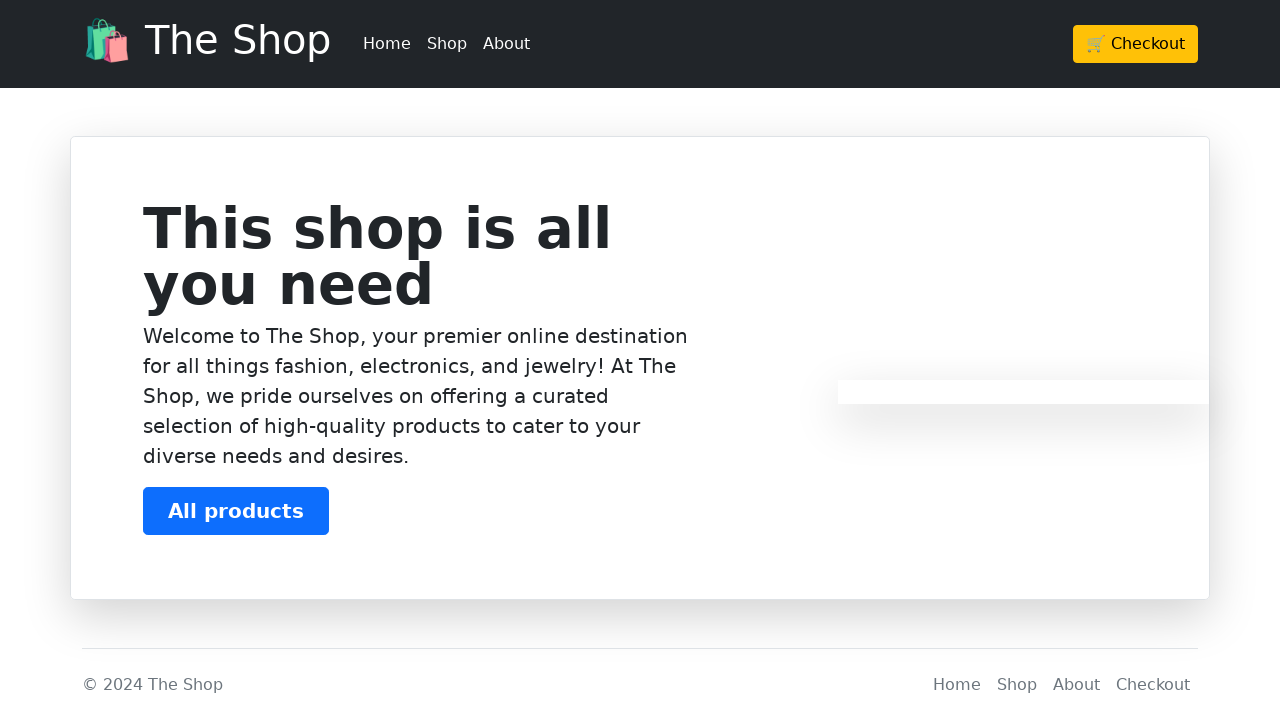